Tests finding a dynamically calculated link by its text (based on pi^e calculation), clicking it, then filling out a form with first name, last name, city, and country fields before submitting.

Starting URL: http://suninjuly.github.io/find_link_text

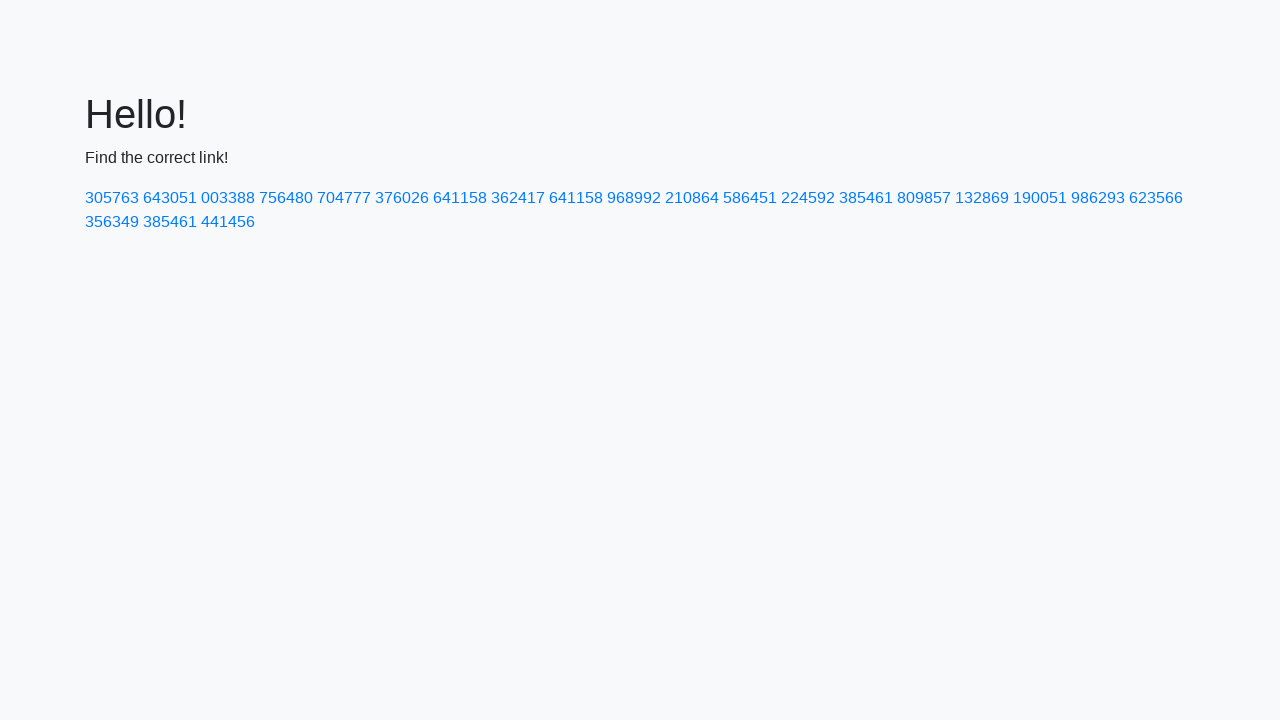

Clicked link with calculated text '224592' (pi^e * 10000) at (808, 198) on text=224592
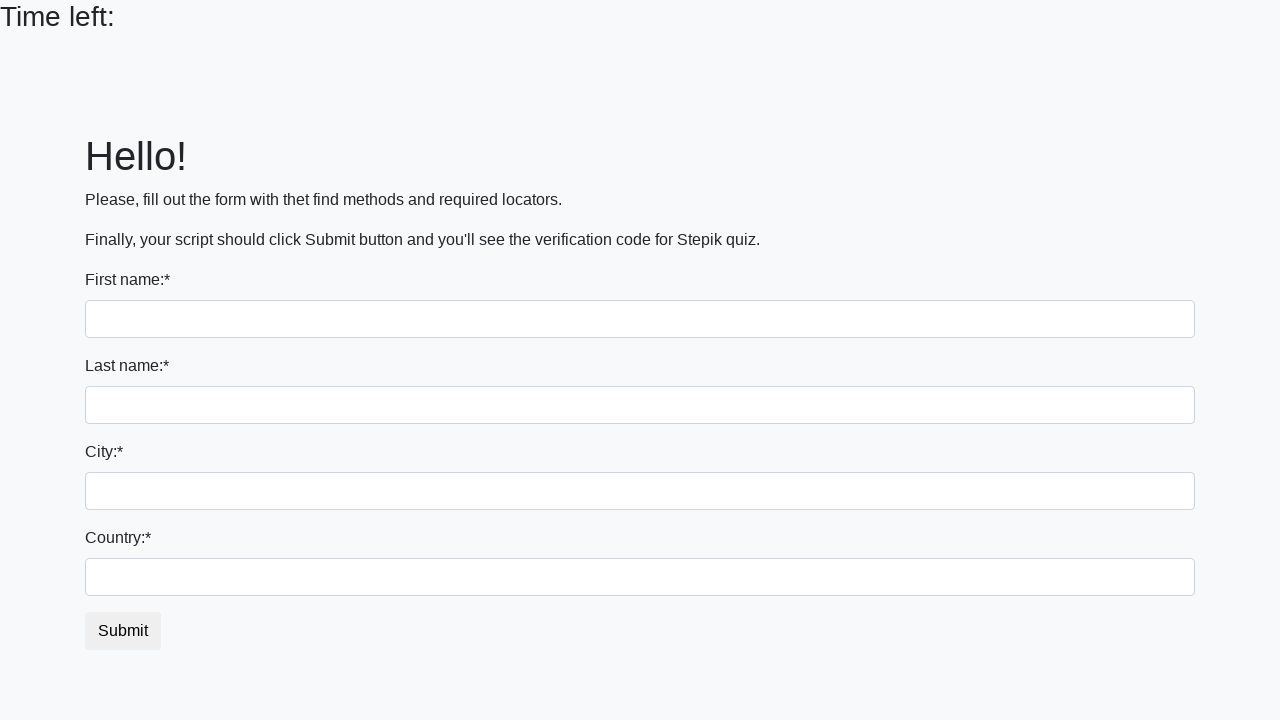

Filled first name field with 'Ivan' on input
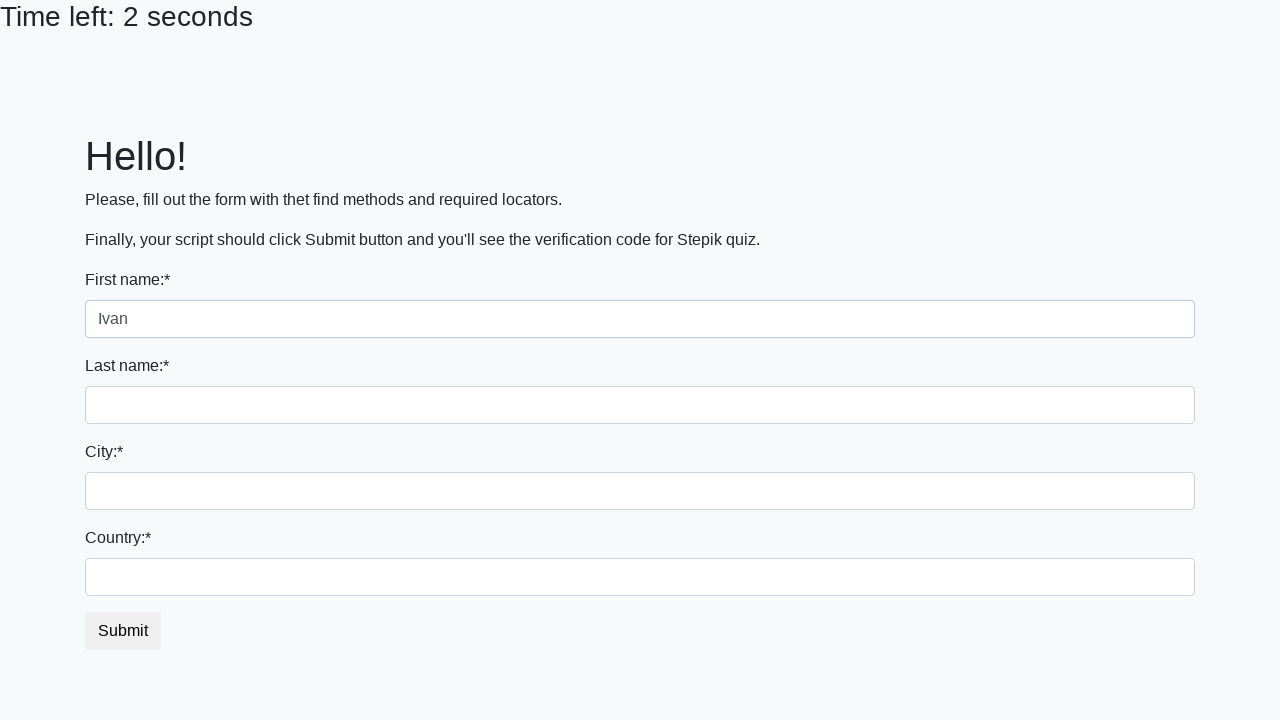

Filled last name field with 'Petrov' on input[name='last_name']
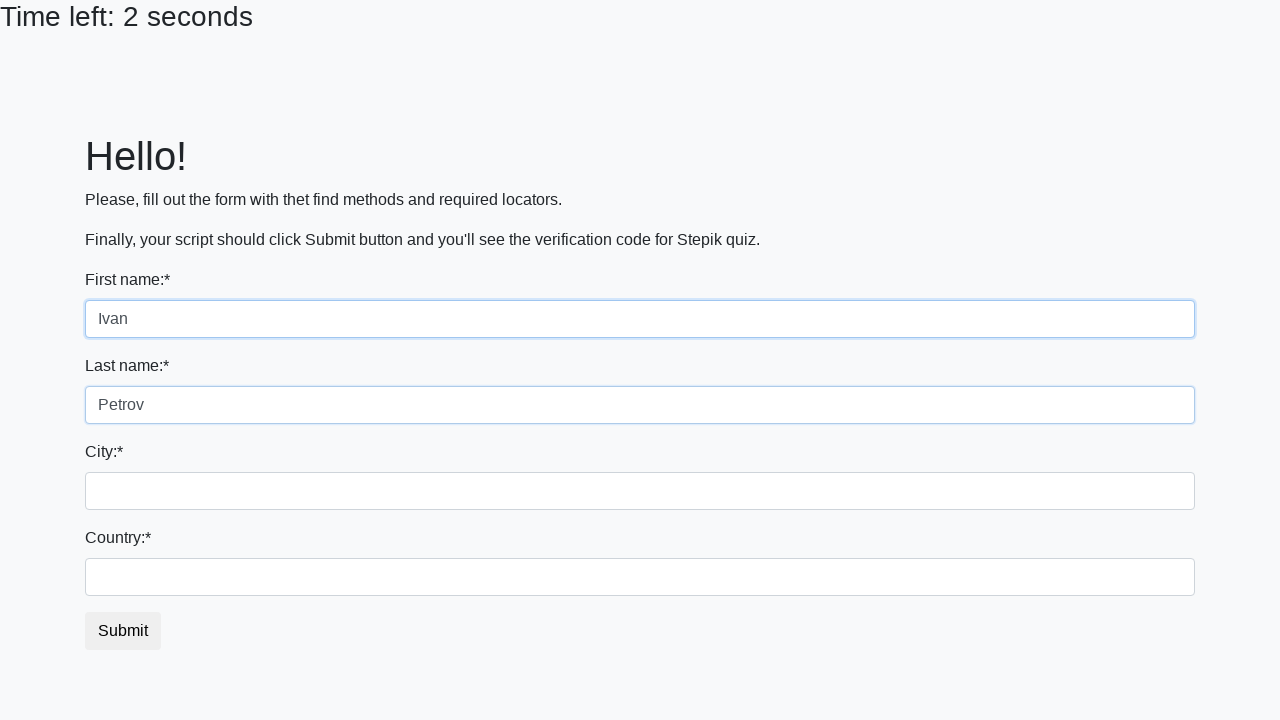

Filled city field with 'Smolensk' on .city
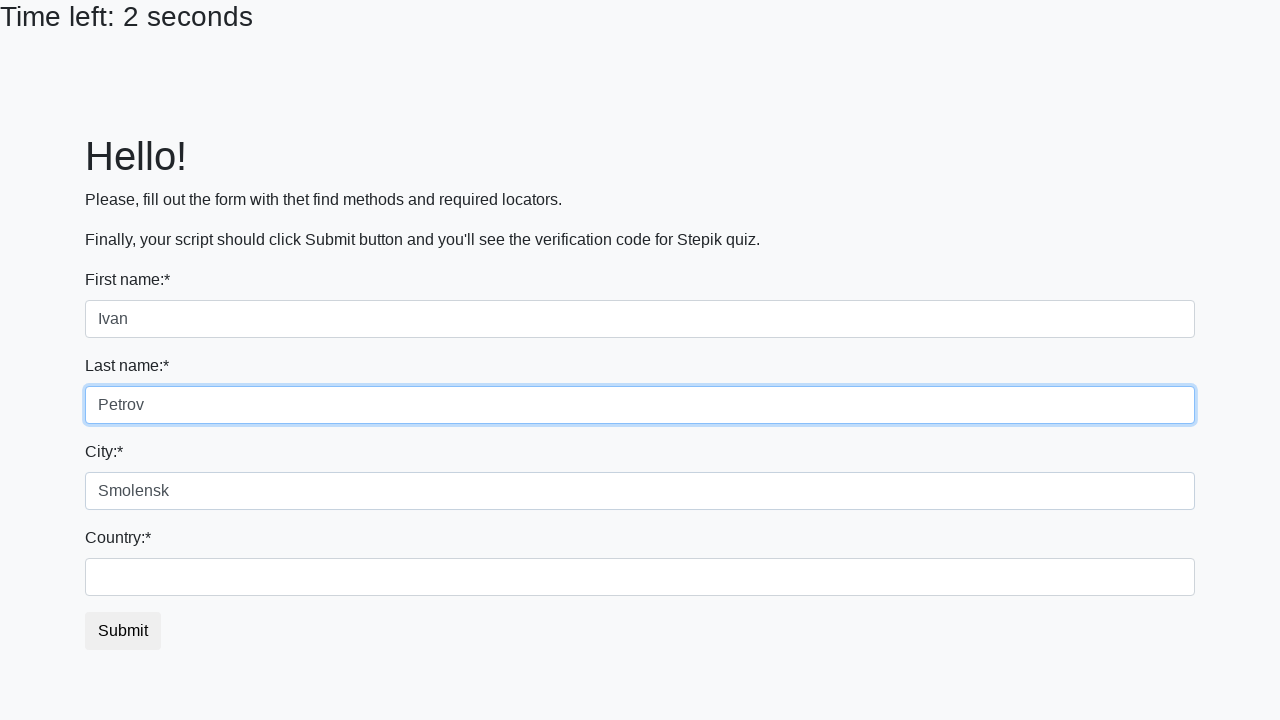

Filled country field with 'Russia' on #country
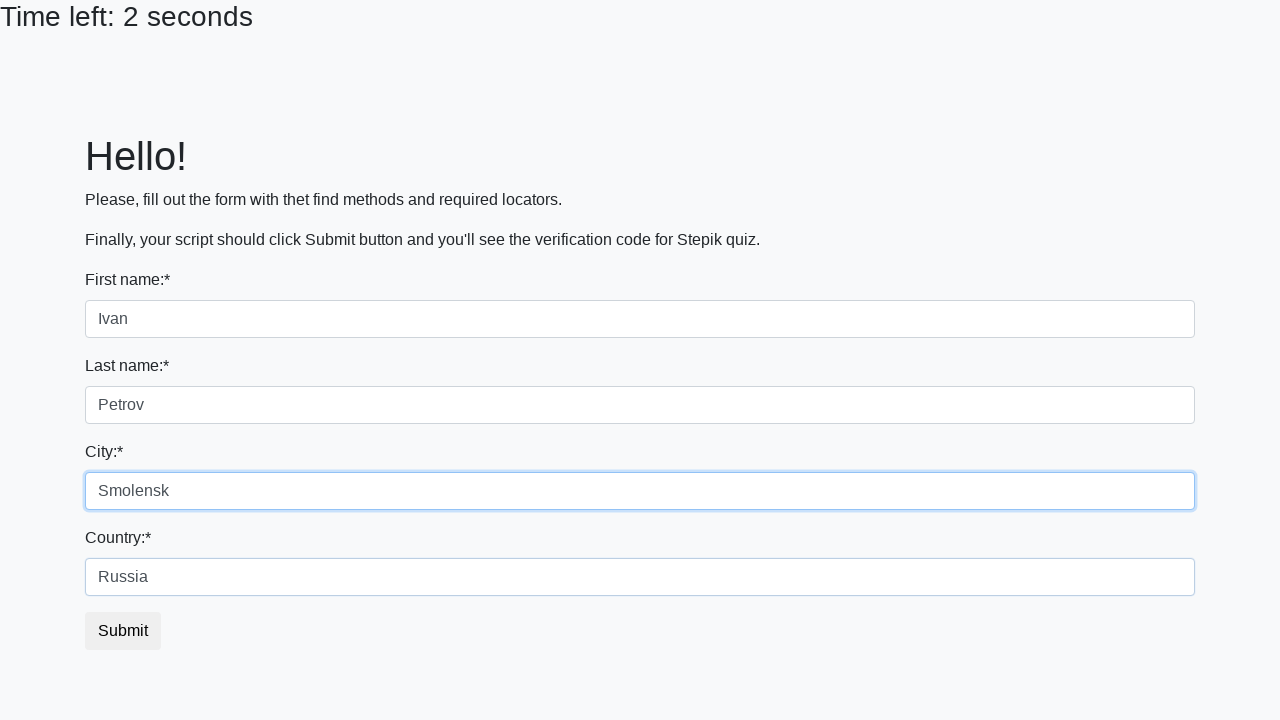

Clicked submit button to complete form at (123, 631) on button.btn
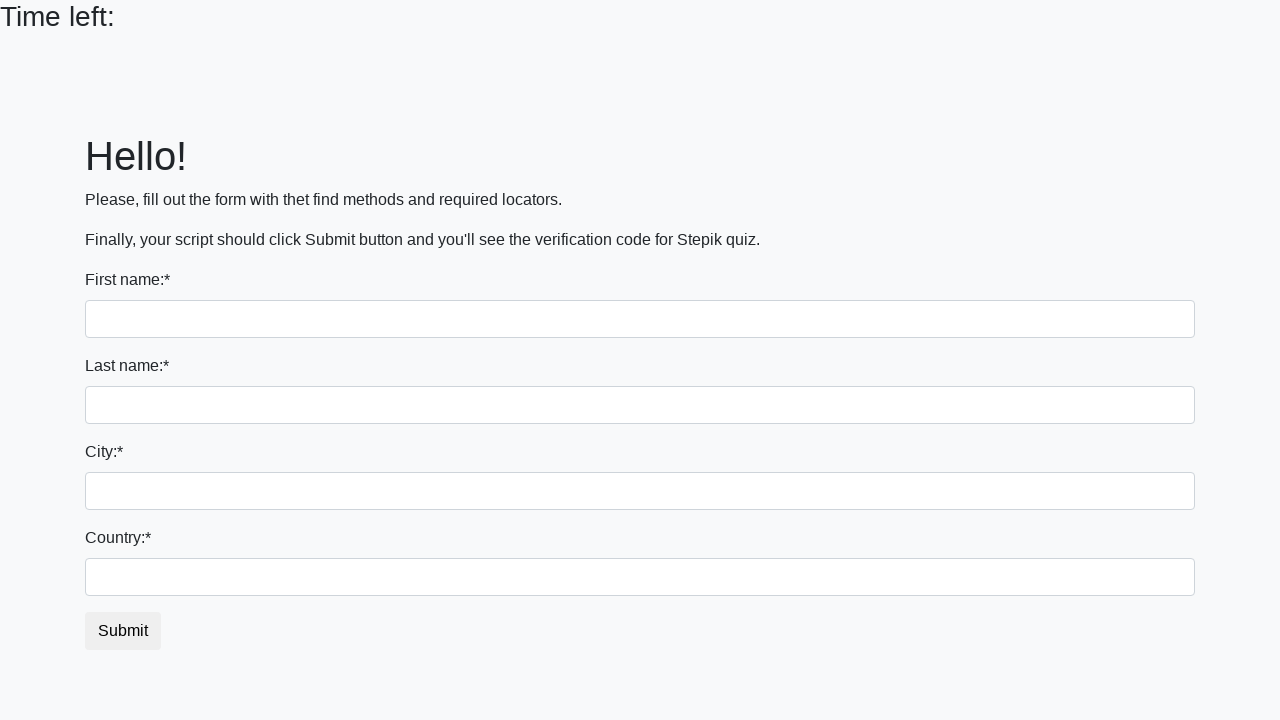

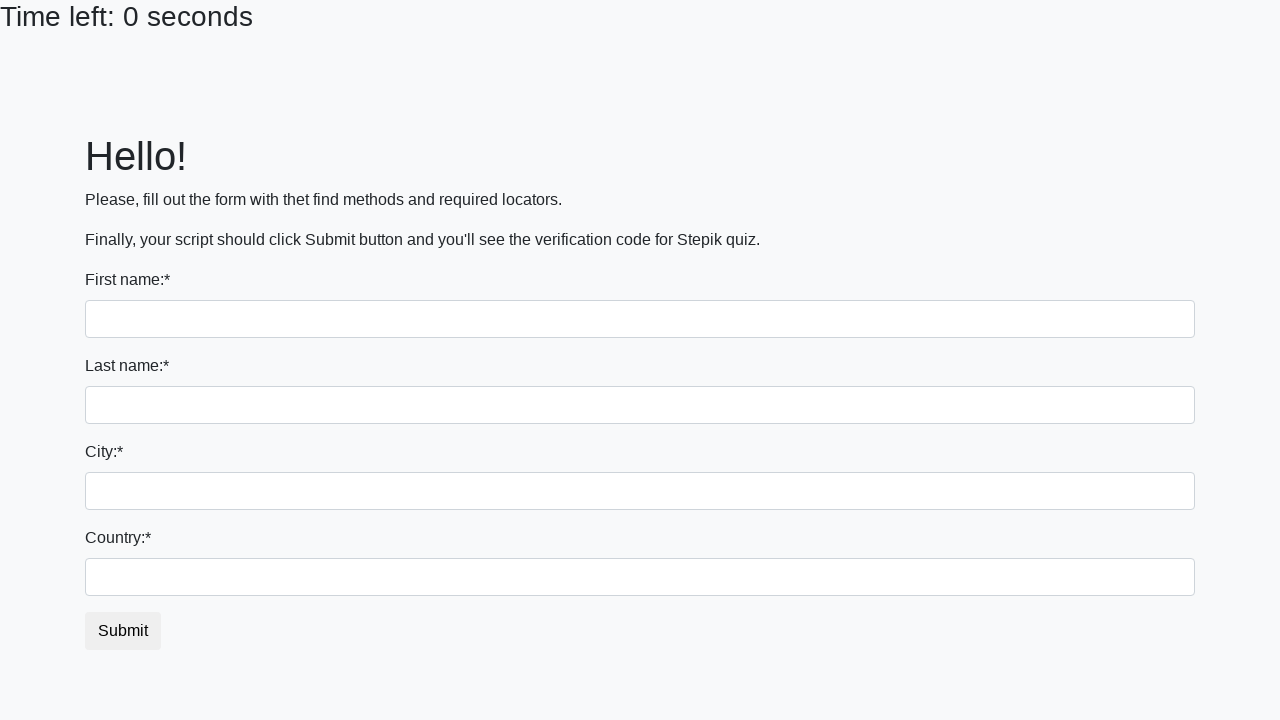